Tests text input functionality on a practice page by entering text in a regular input field, appending text to another field, and checking if a third field is enabled or disabled

Starting URL: https://www.leafground.com/input.xhtml

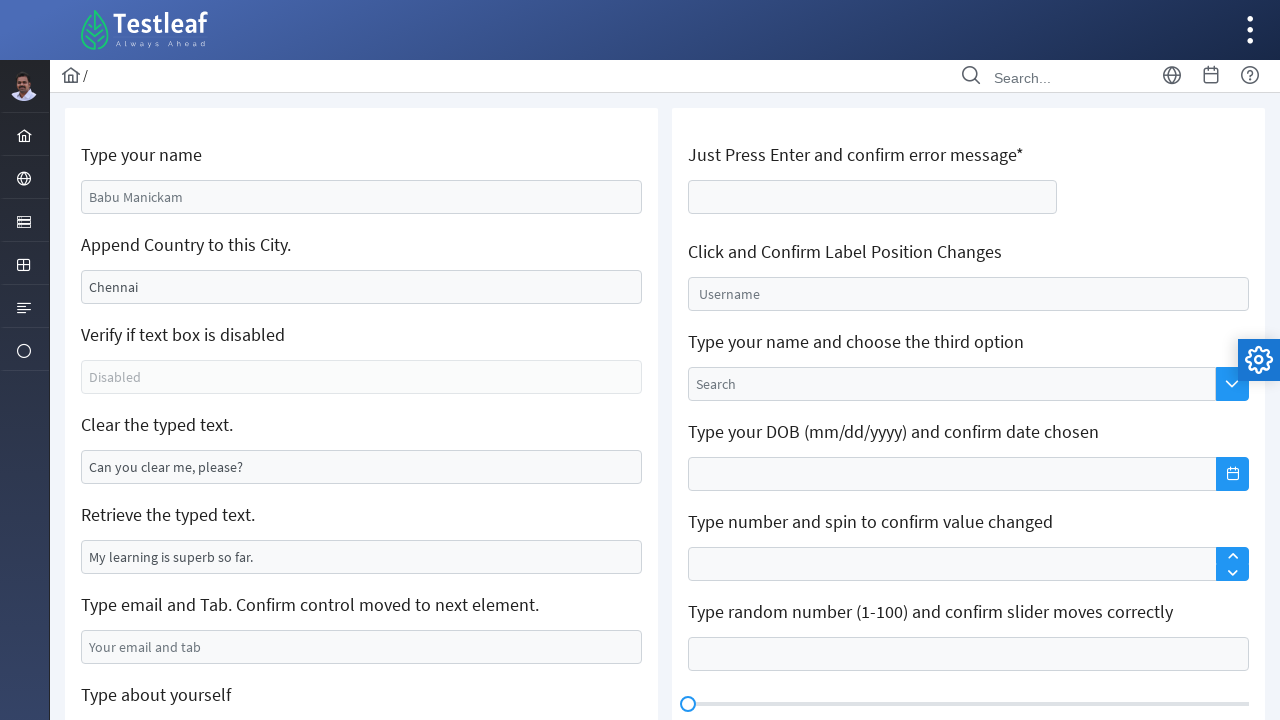

Filled first input field with 'vallarasan ponnusamy' on #j_idt88\:name
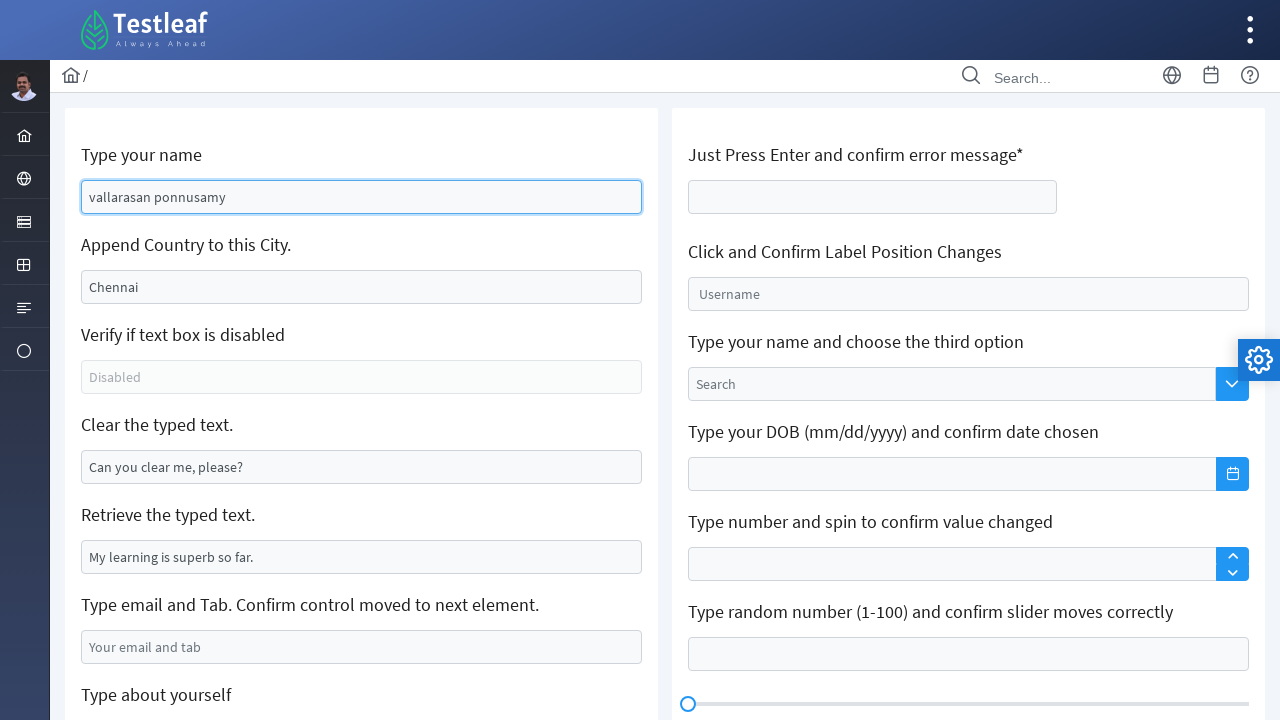

Filled second input field with 'hate' on input[name='j_idt88:j_idt91']
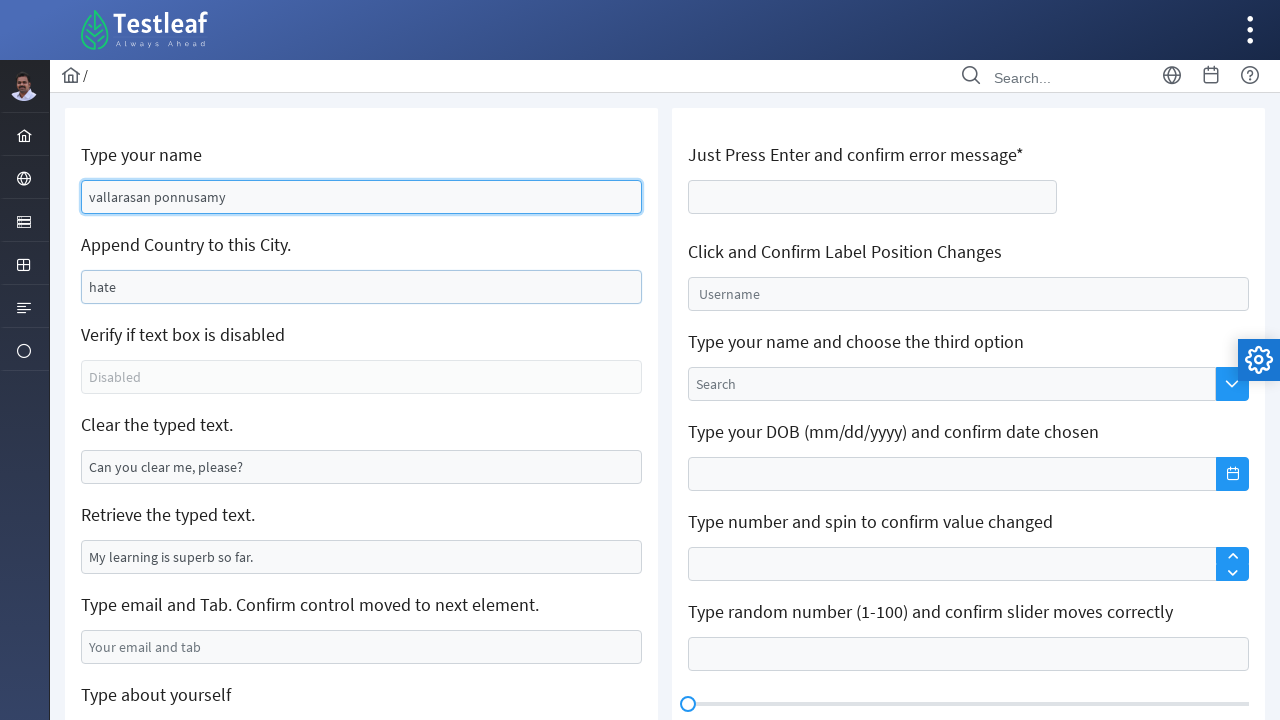

Located third input field to check enabled/disabled status
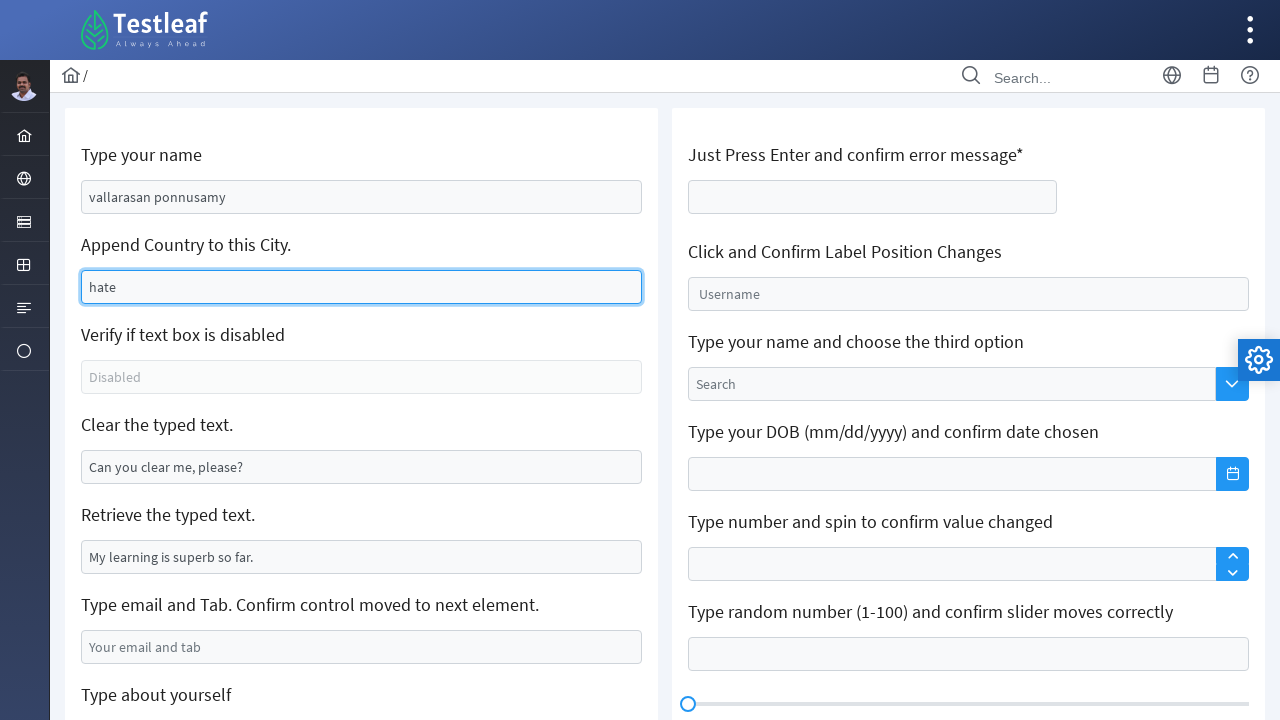

Checked if third field is enabled: False
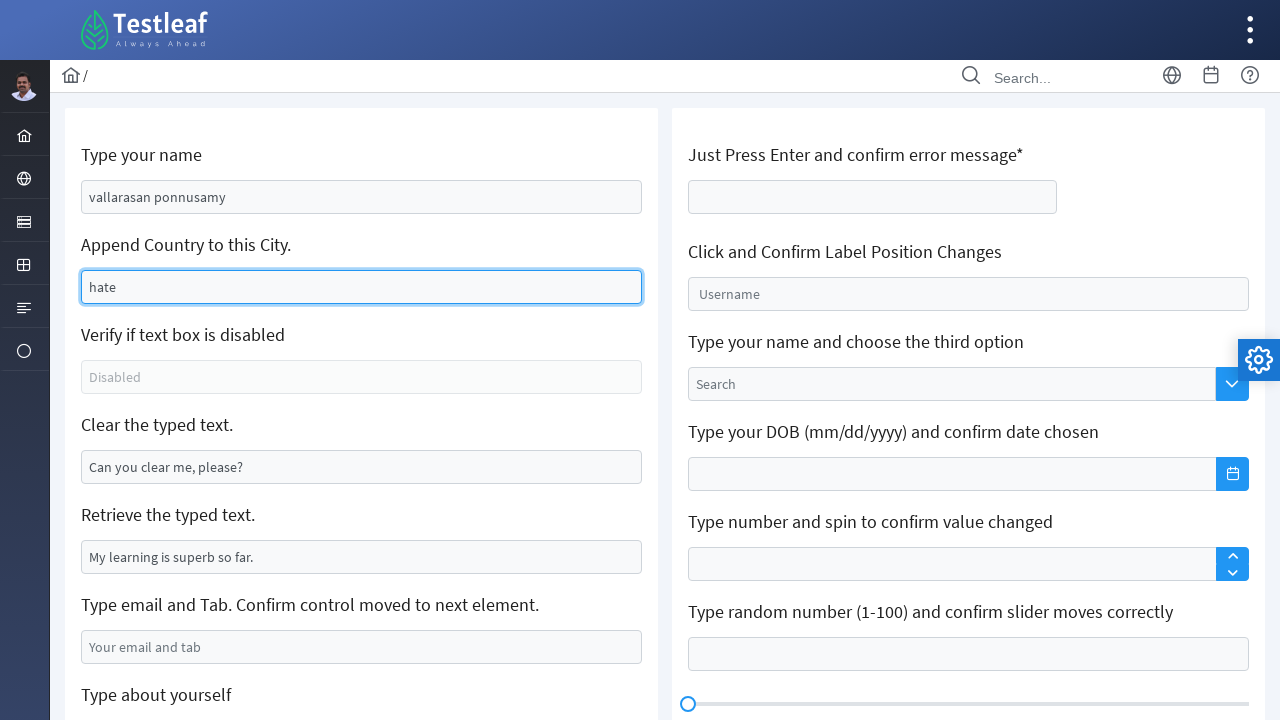

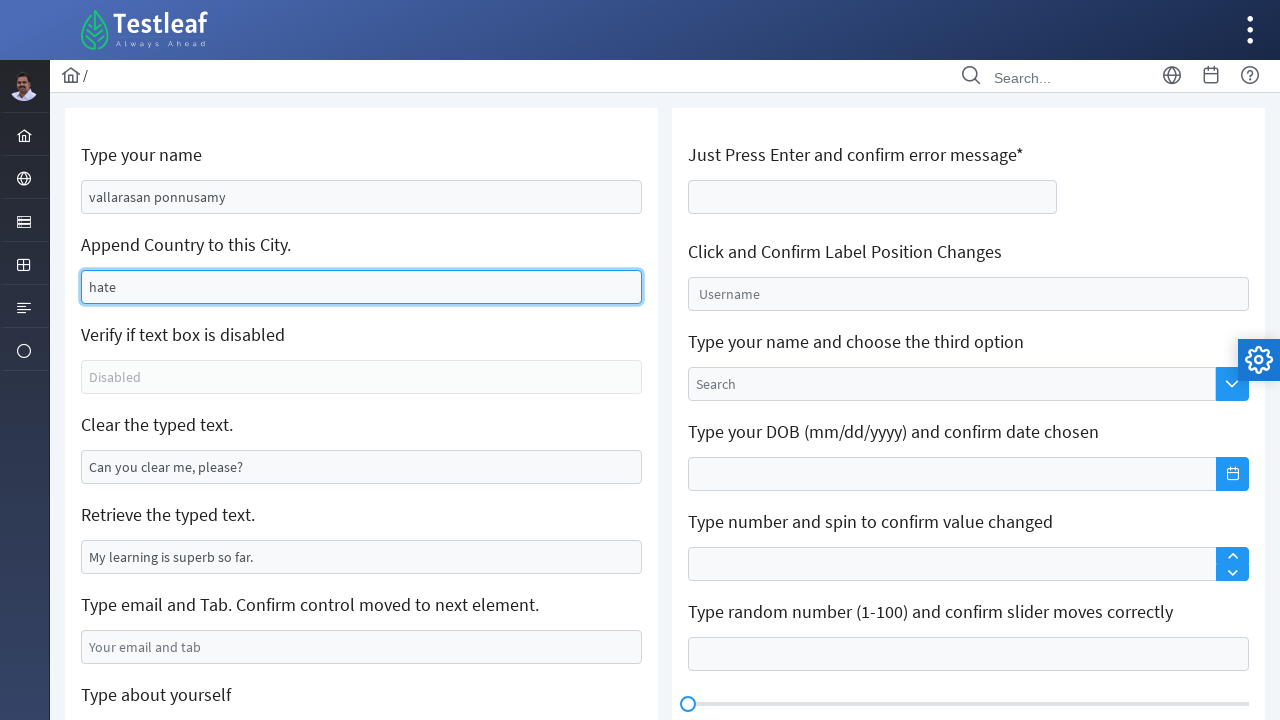